Validates that the company branding logo is displayed on the OrangeHRM login page

Starting URL: https://opensource-demo.orangehrmlive.com/web/index.php/auth/login

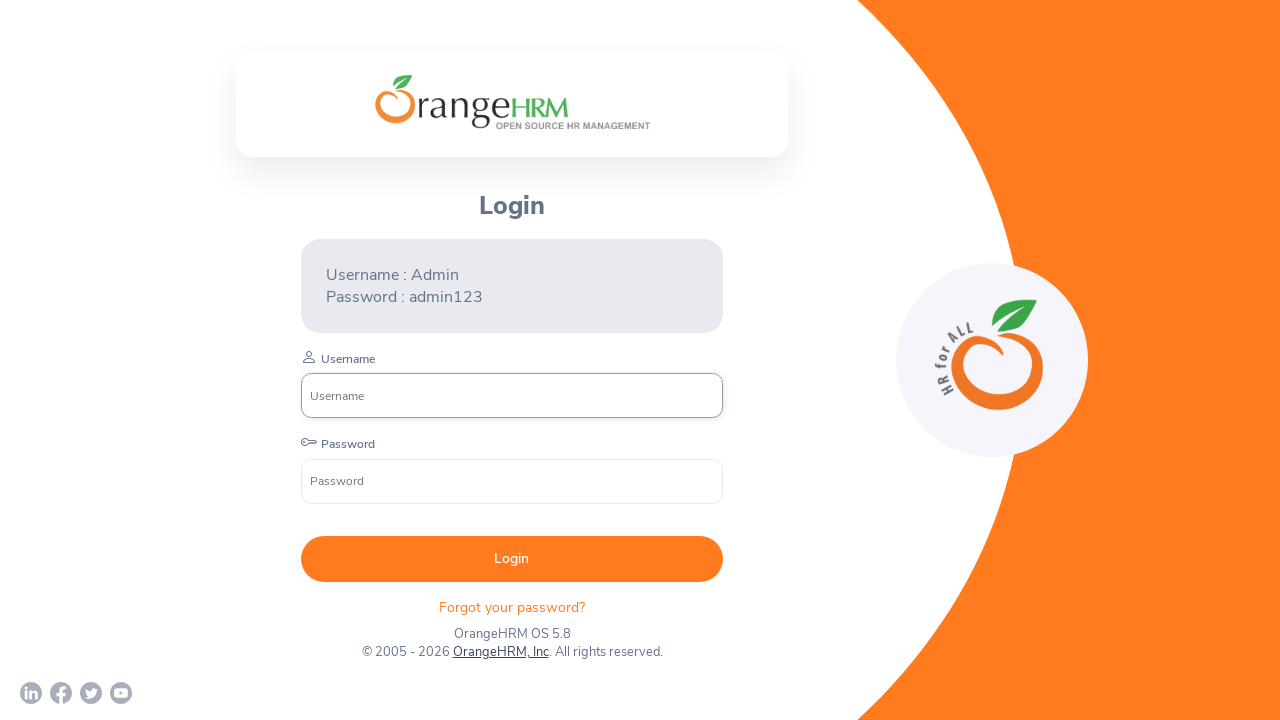

Located company branding logo element
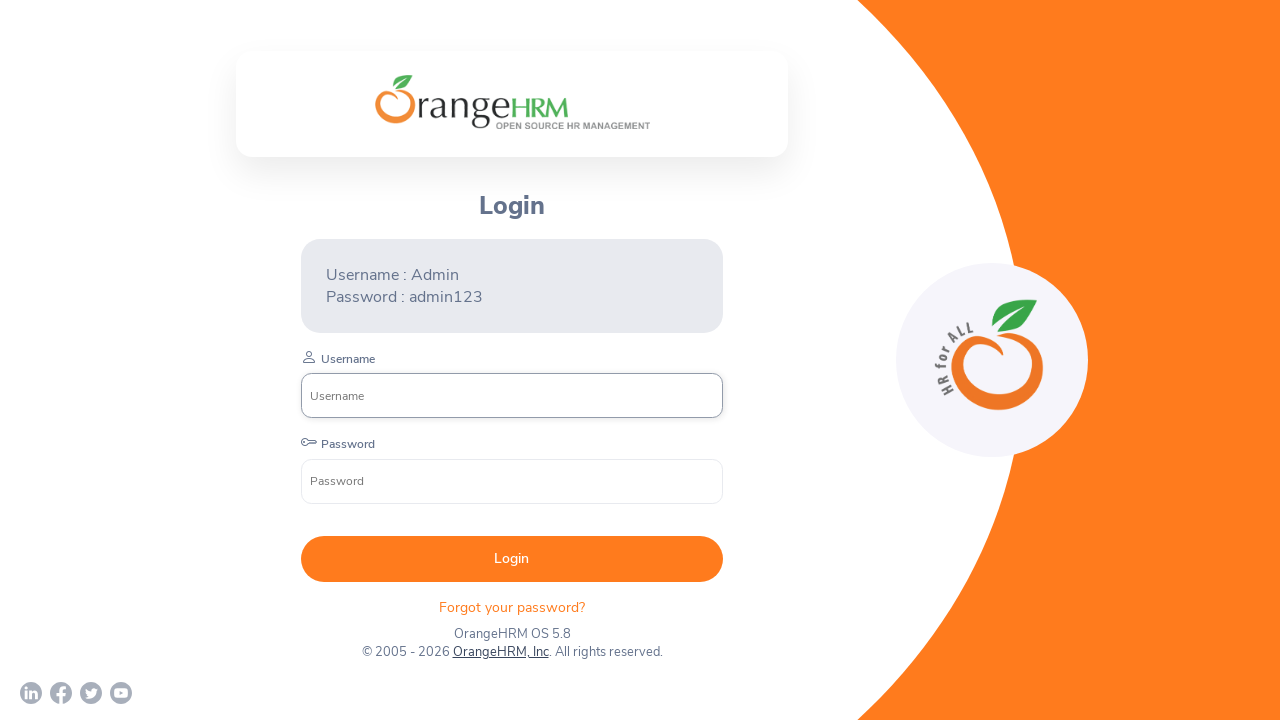

Waited for company logo to become visible
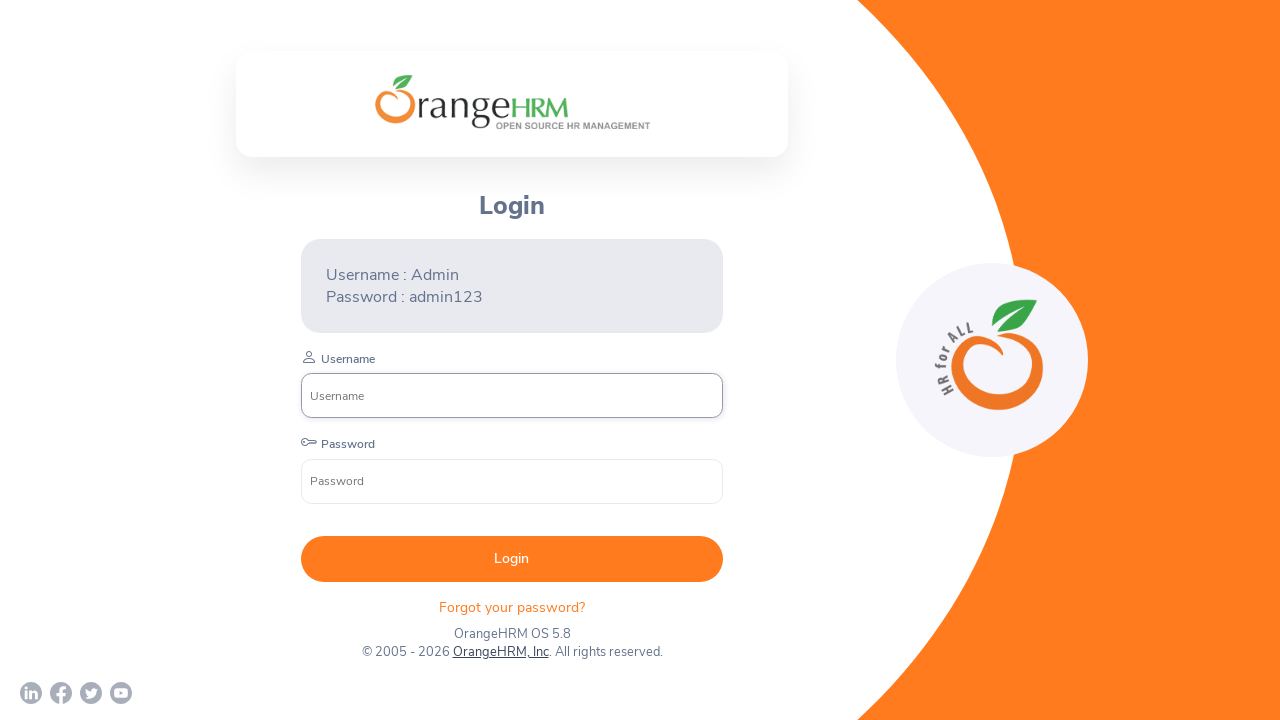

Asserted that company logo is visible on OrangeHRM login page
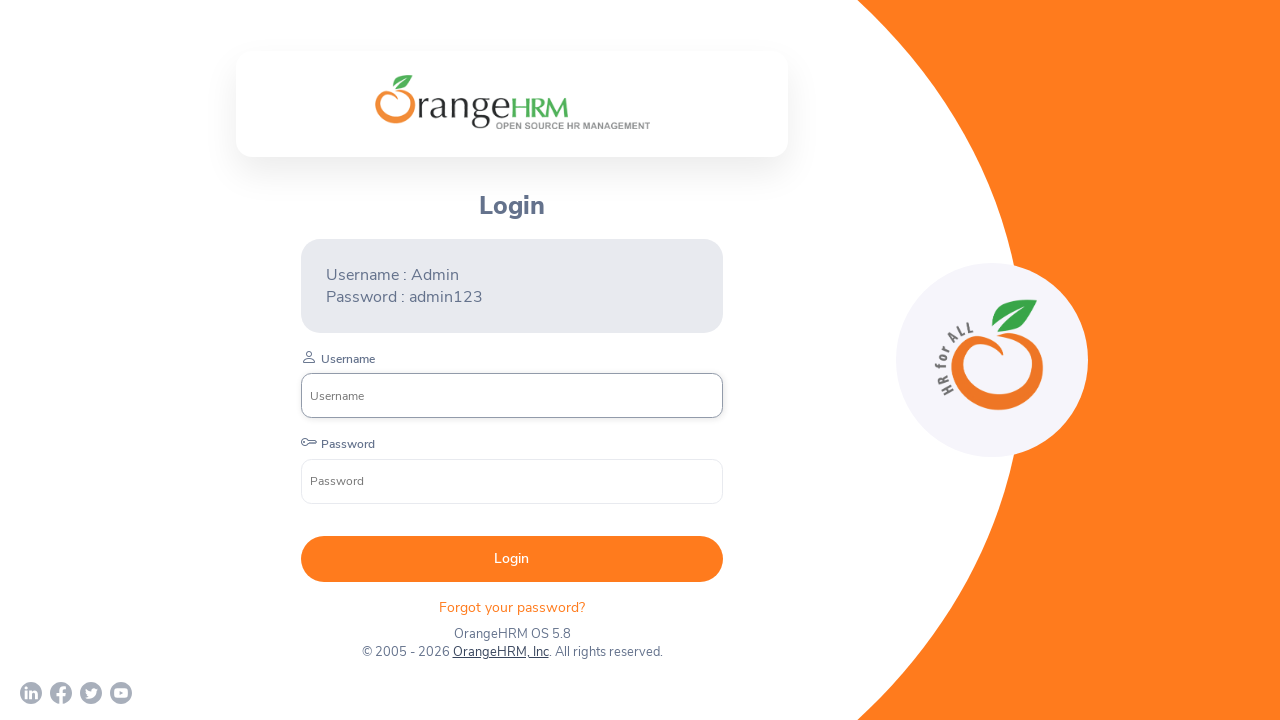

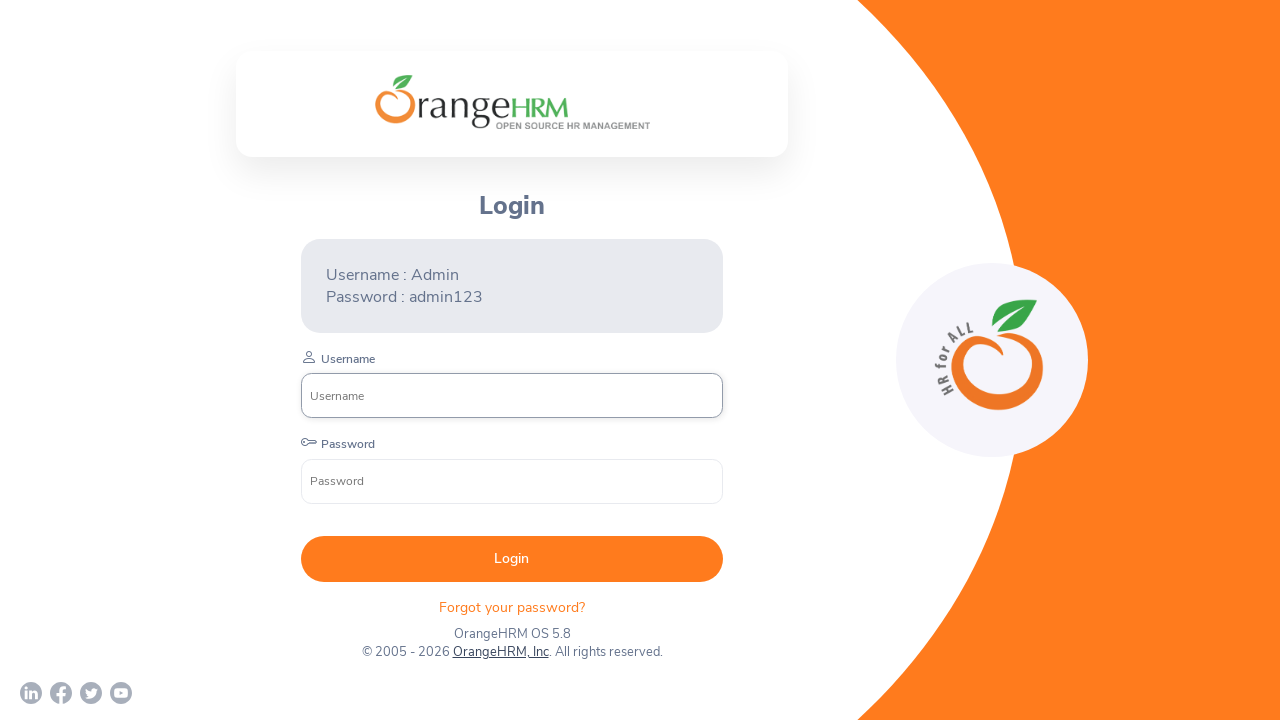